Tests alert popup handling by entering a name and dismissing the alert

Starting URL: https://rahulshettyacademy.com/AutomationPractice/

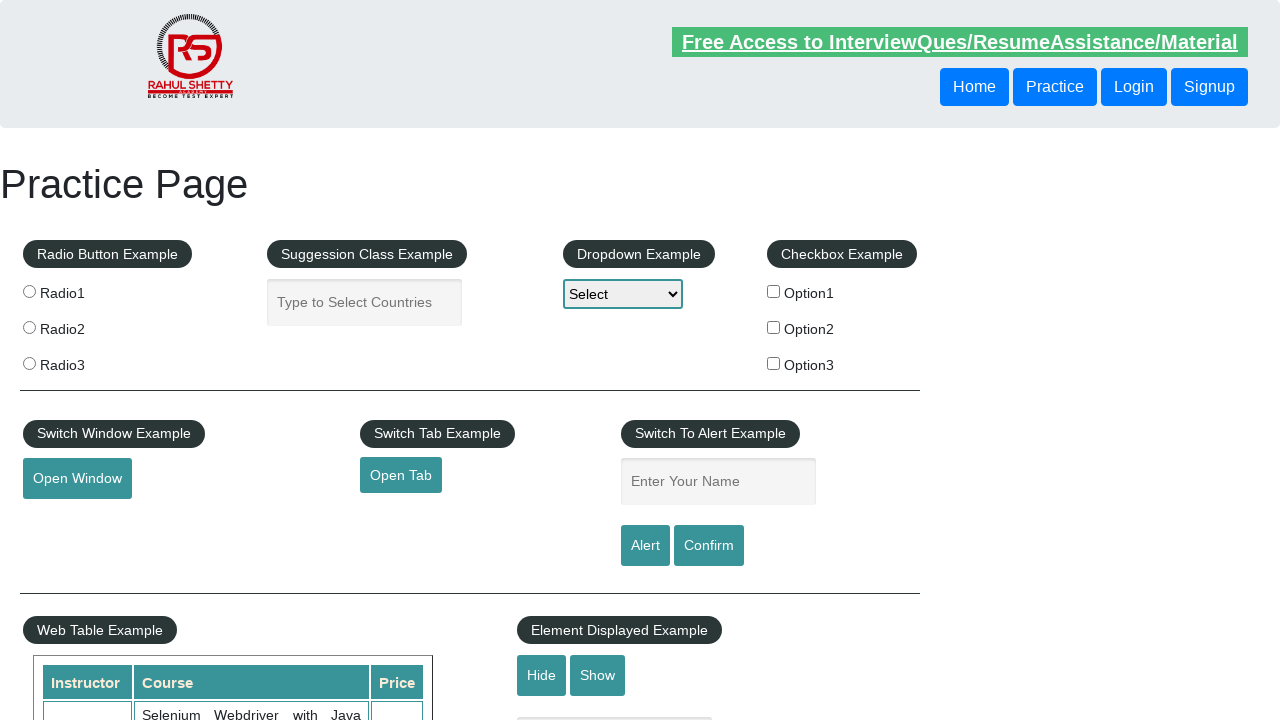

Entered 'Kishan' in the name input field on //input[@id='name']
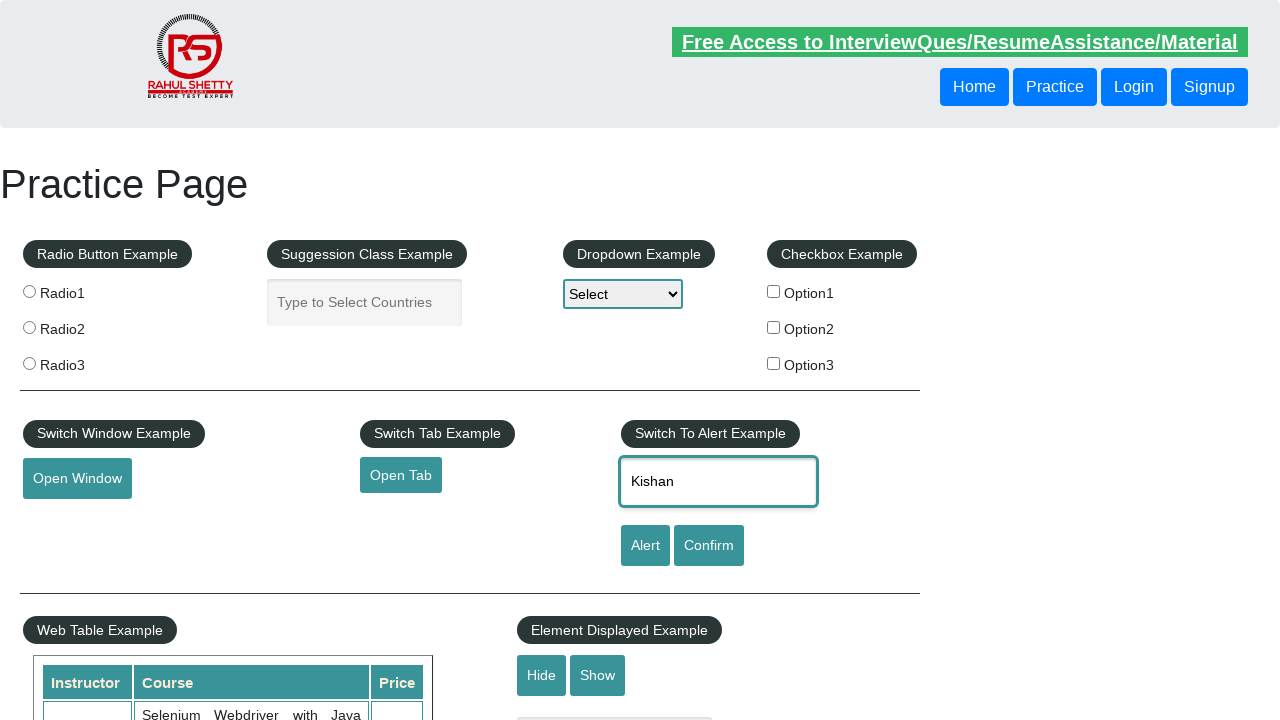

Set up dialog handler to dismiss alert popups
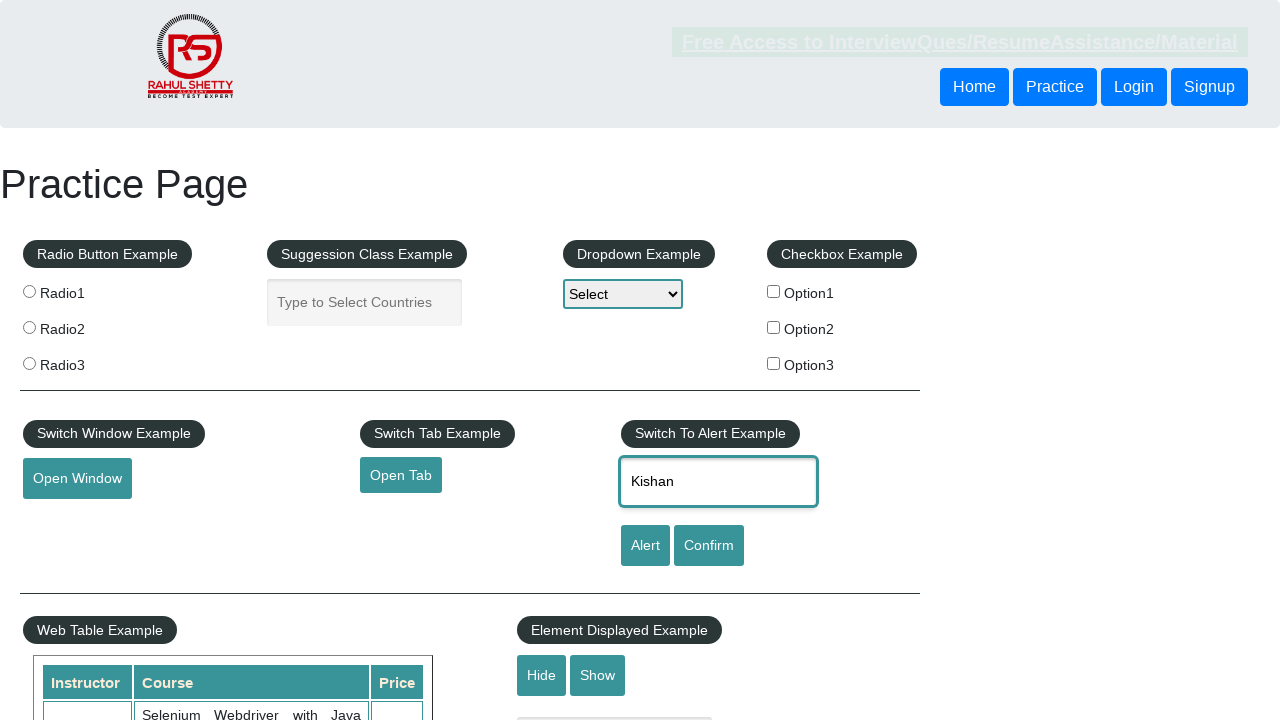

Clicked confirm button to trigger alert popup at (709, 546) on xpath=//input[@id='confirmbtn']
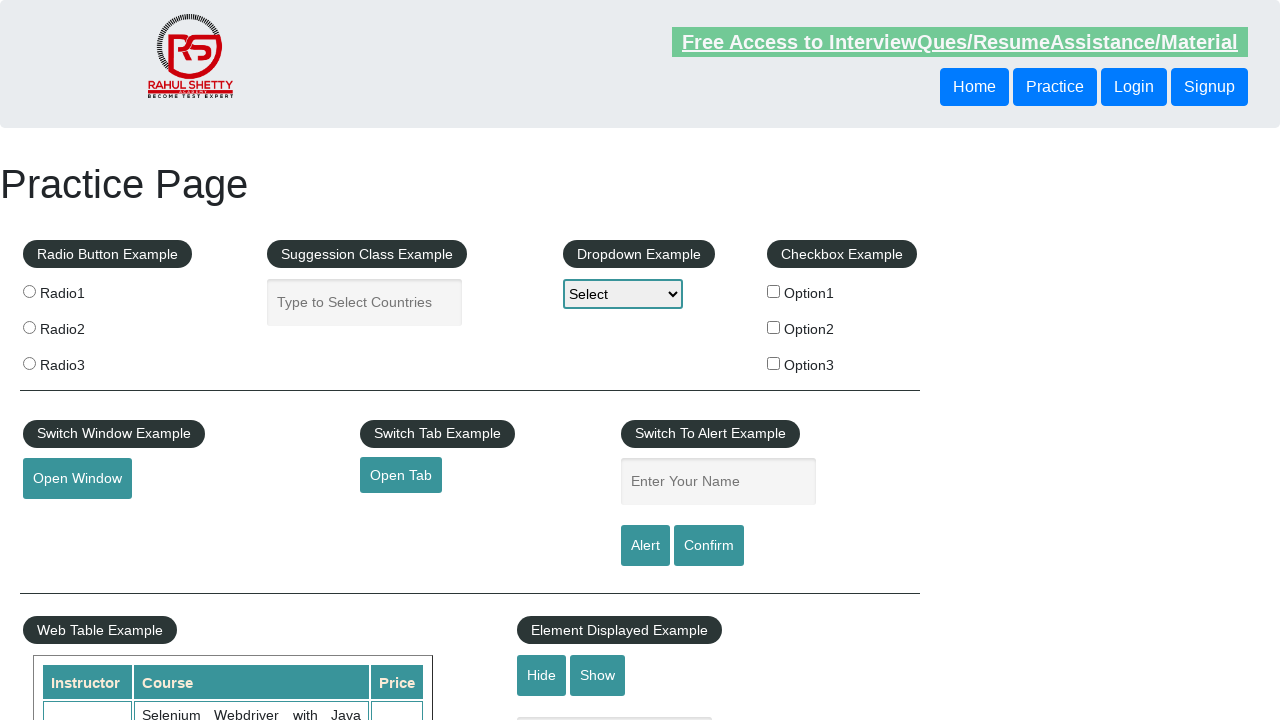

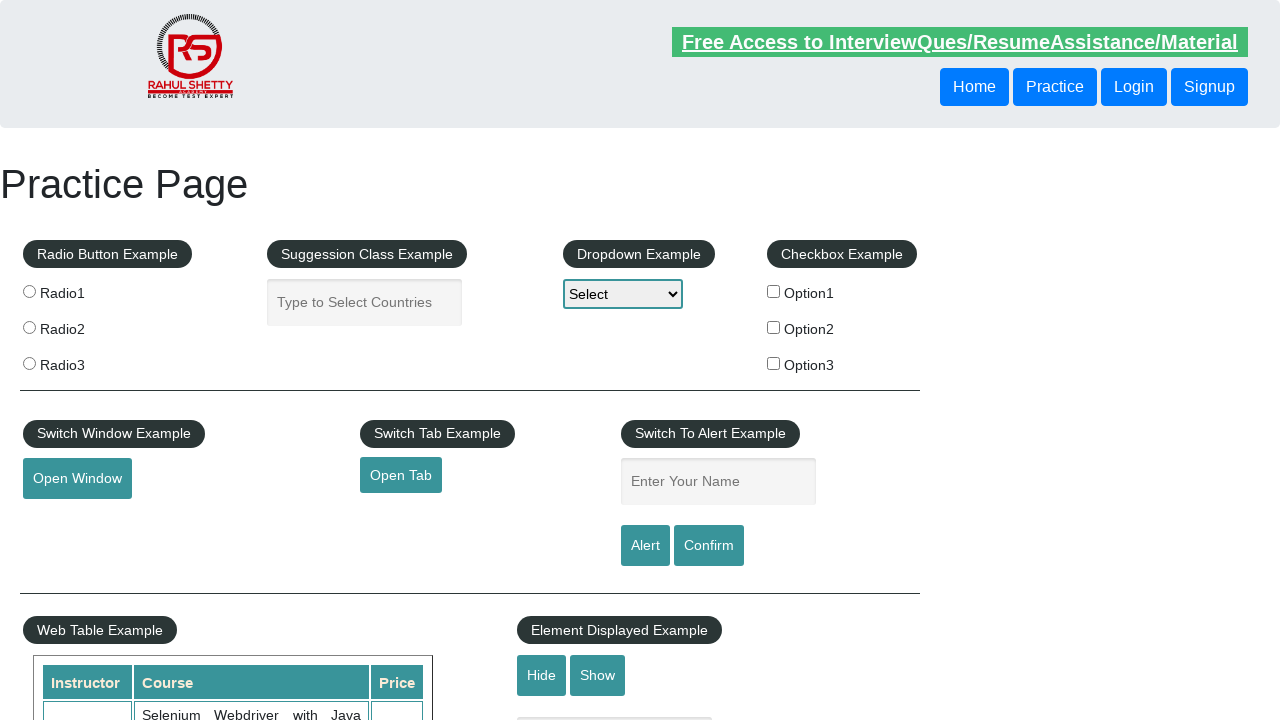